Tests XPath sibling traversal by navigating to an automation practice page and locating a button element using following-sibling axis to retrieve its text content.

Starting URL: https://rahulshettyacademy.com/AutomationPractice/

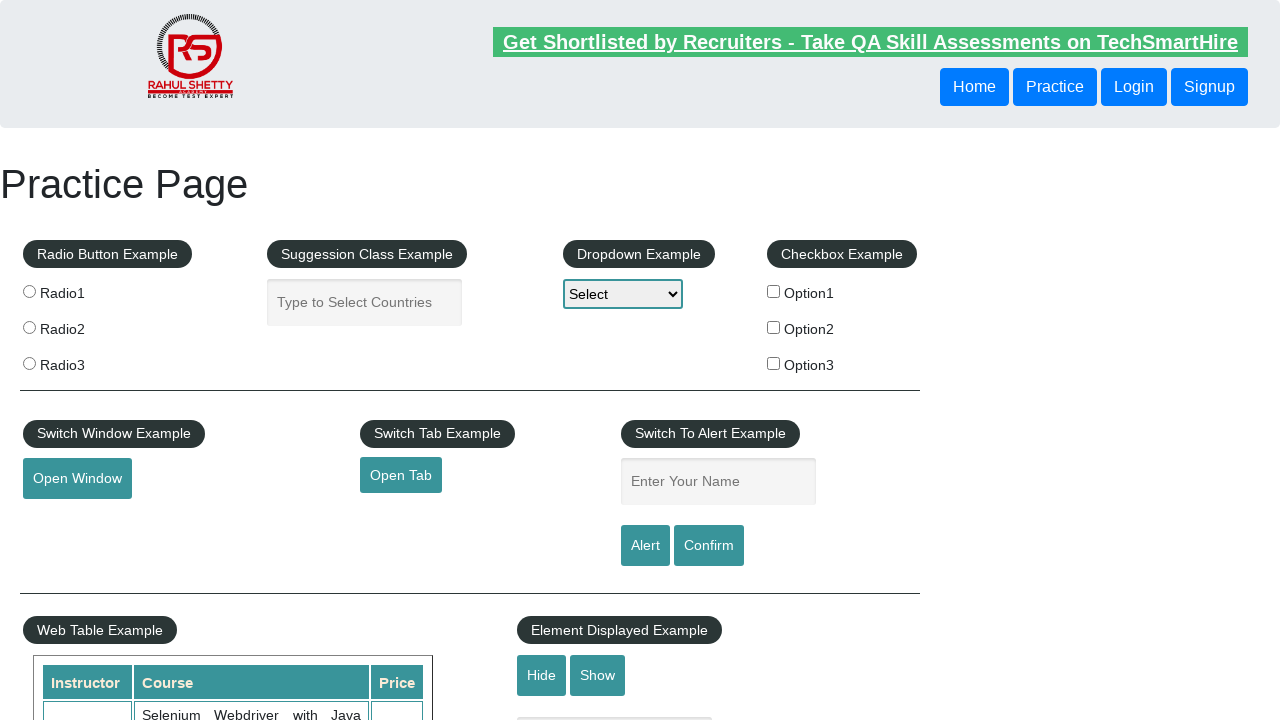

Navigated to automation practice page
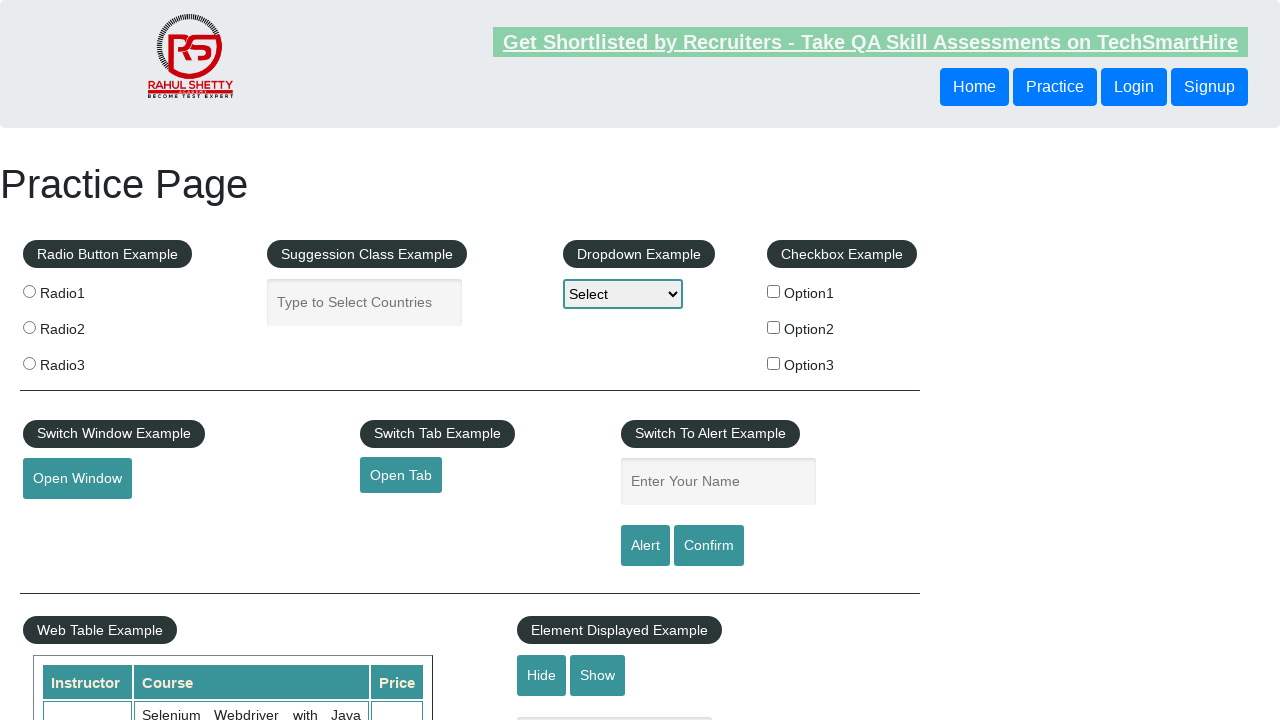

Located button using XPath following-sibling axis
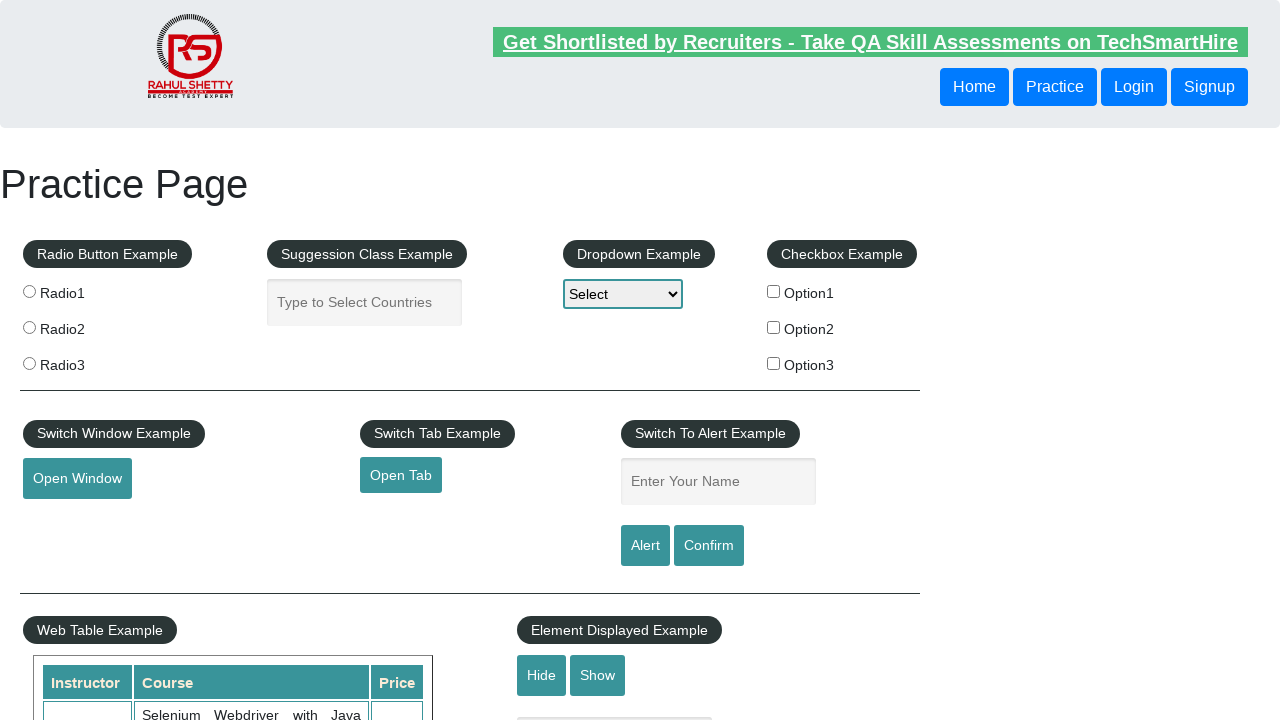

Button became visible
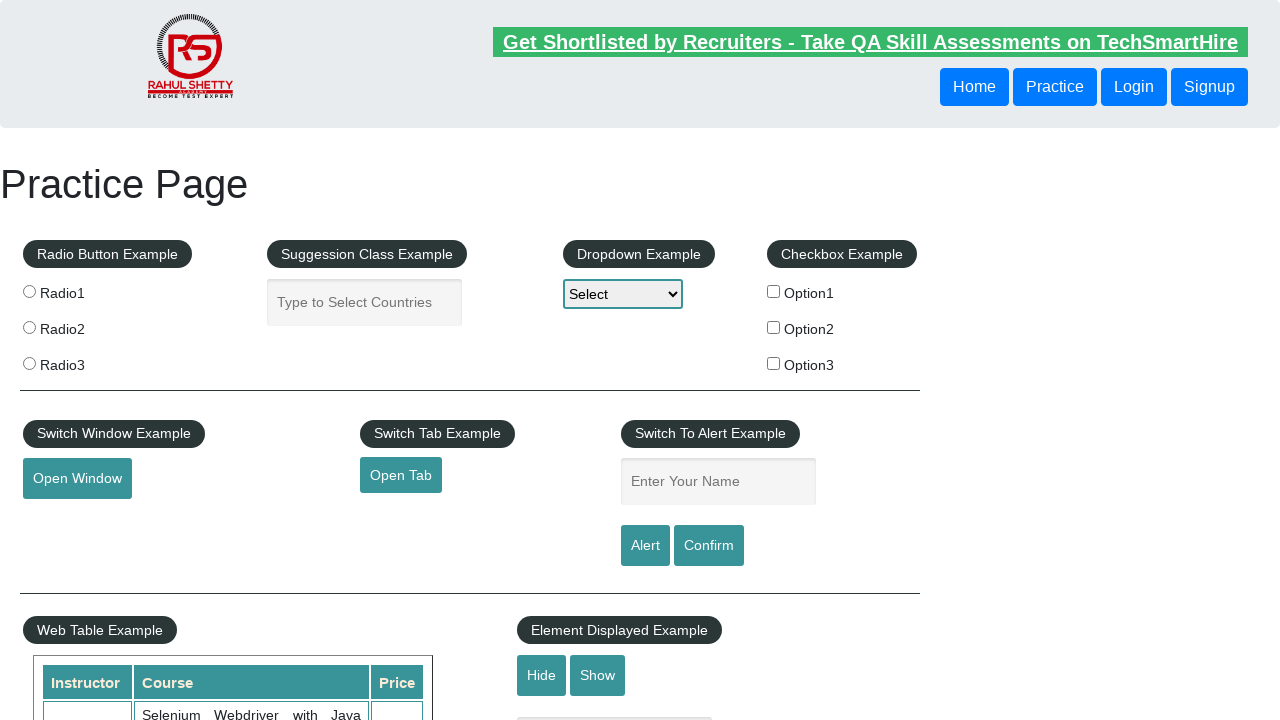

Retrieved button text content: 'Signup'
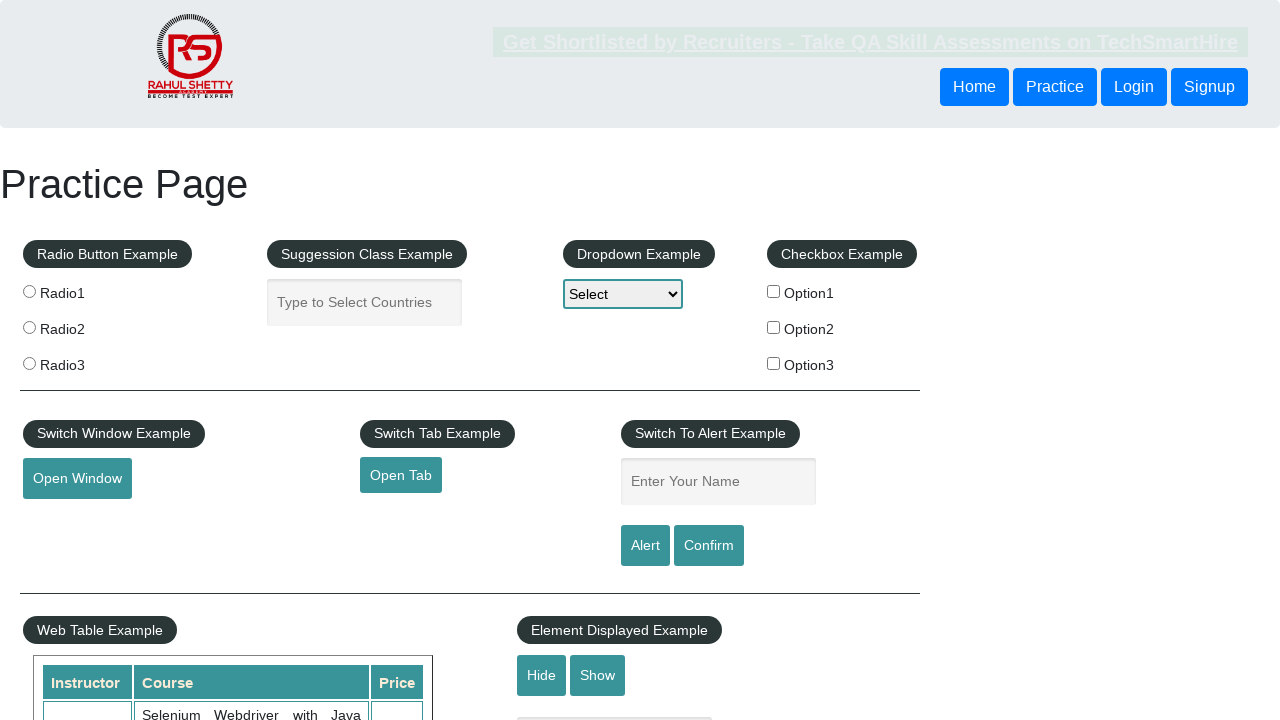

Printed button text: 'Signup'
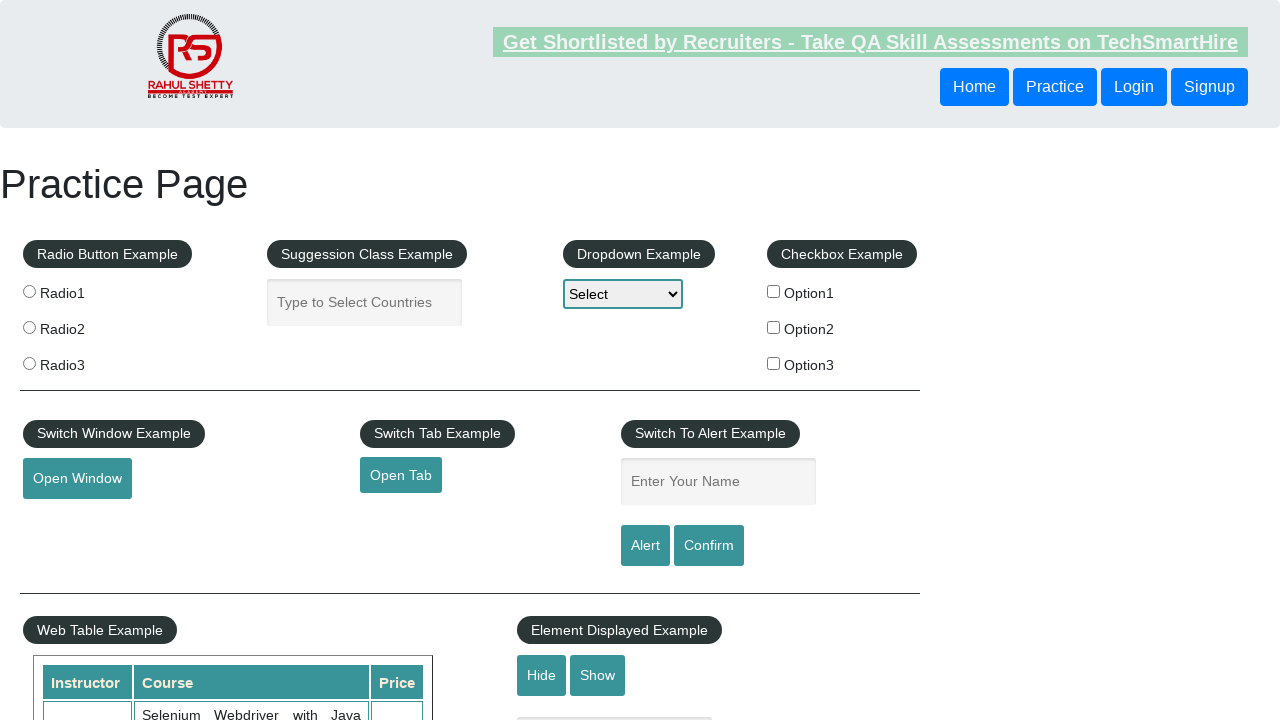

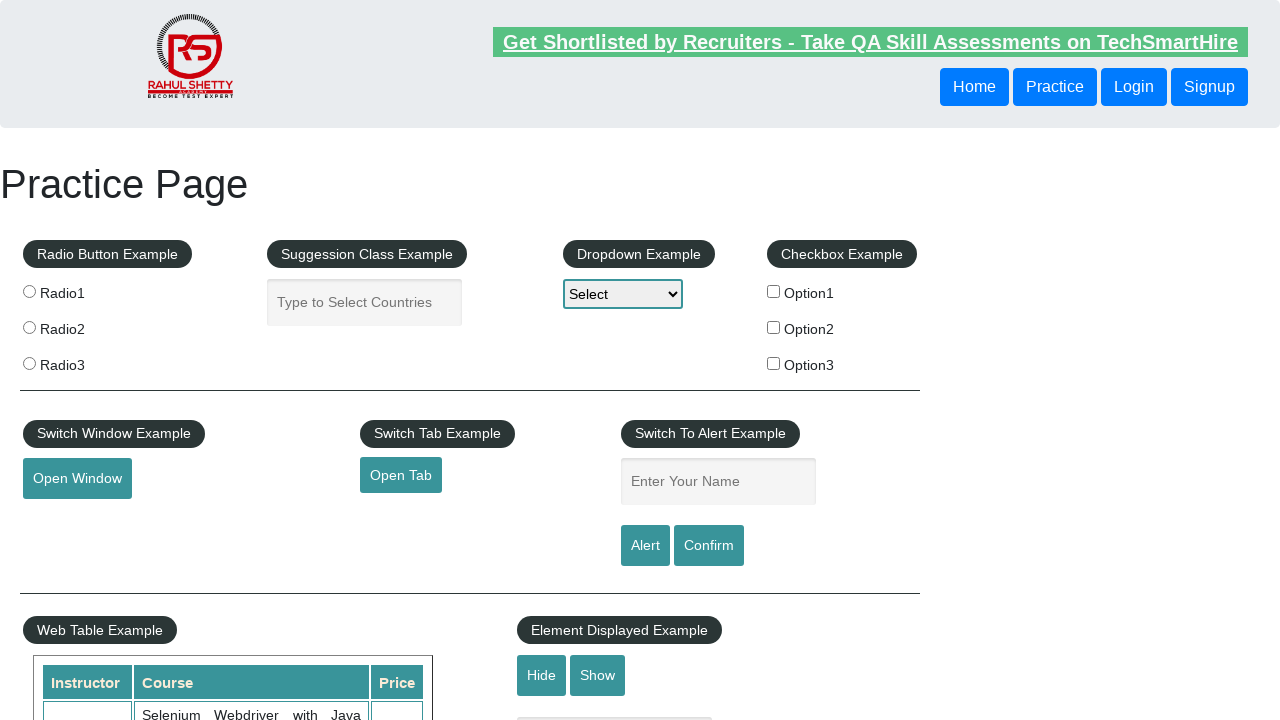